Tests a calculator application by entering two numbers (20 and 30) and calculating their result

Starting URL: https://testpages.herokuapp.com/styled/calculator

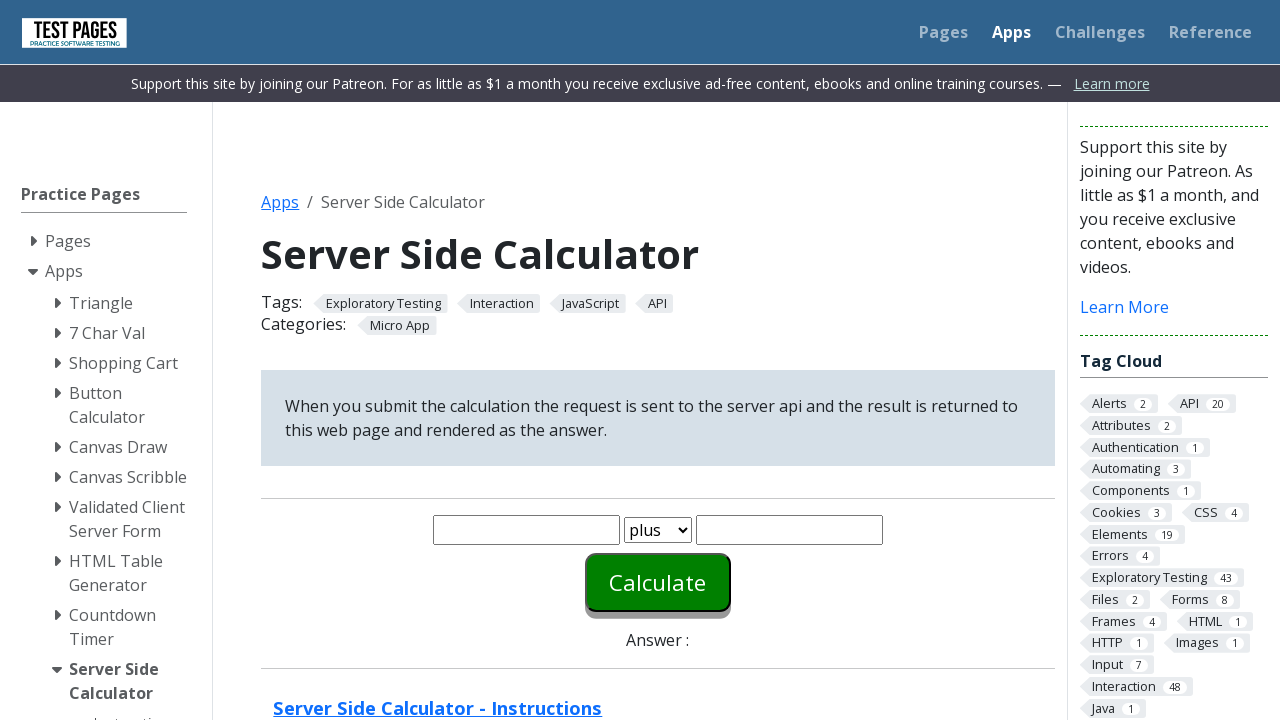

Entered first number (20) into the calculator on #number1
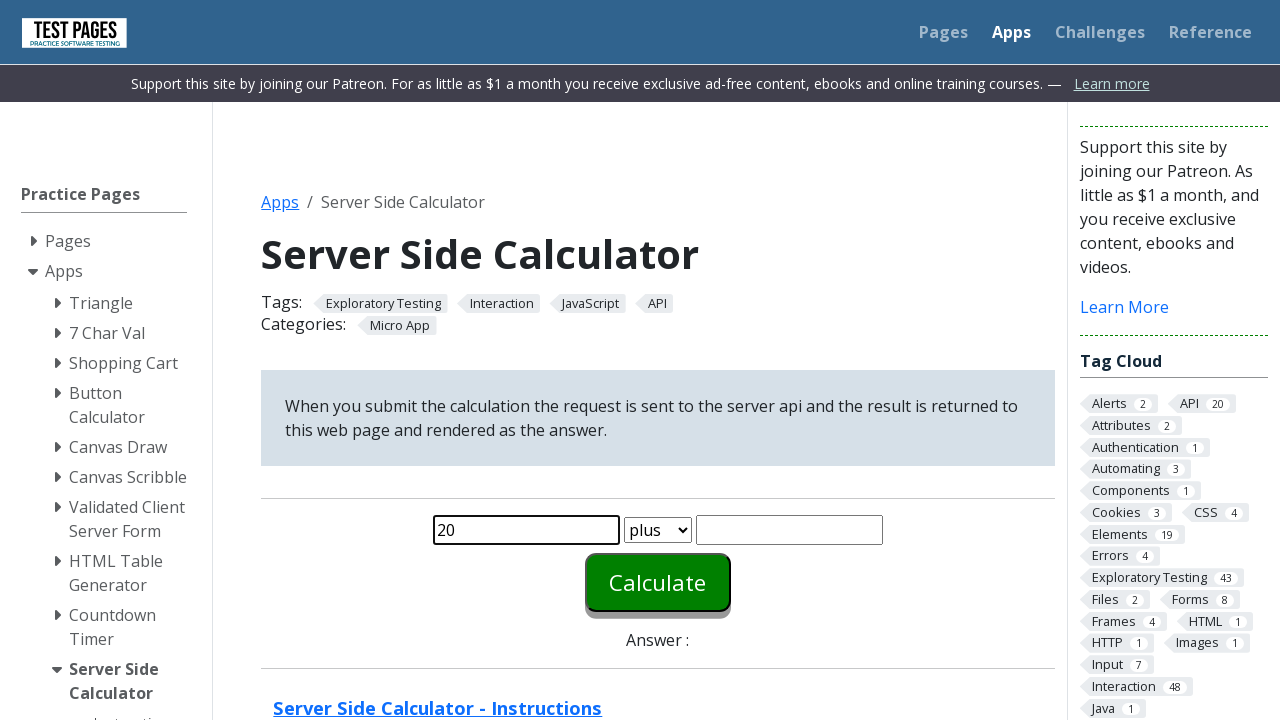

Entered second number (30) into the calculator on #number2
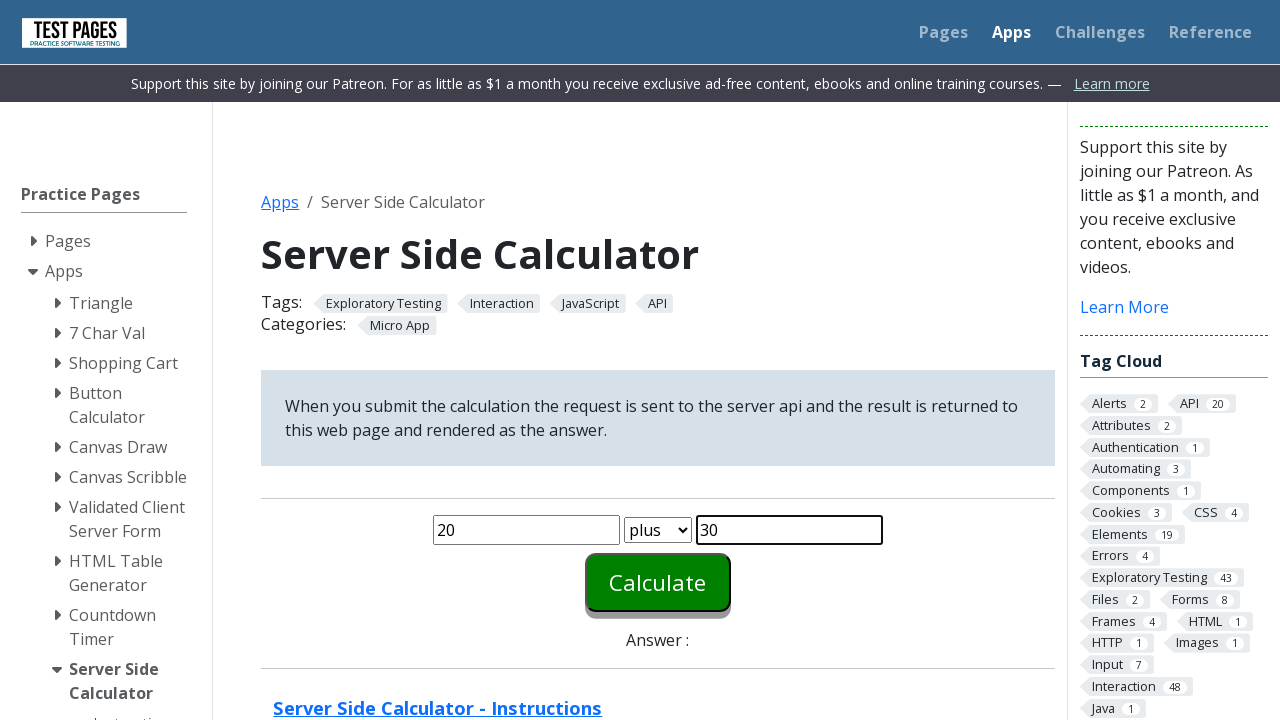

Clicked the calculate button to compute the result at (658, 582) on #calculate
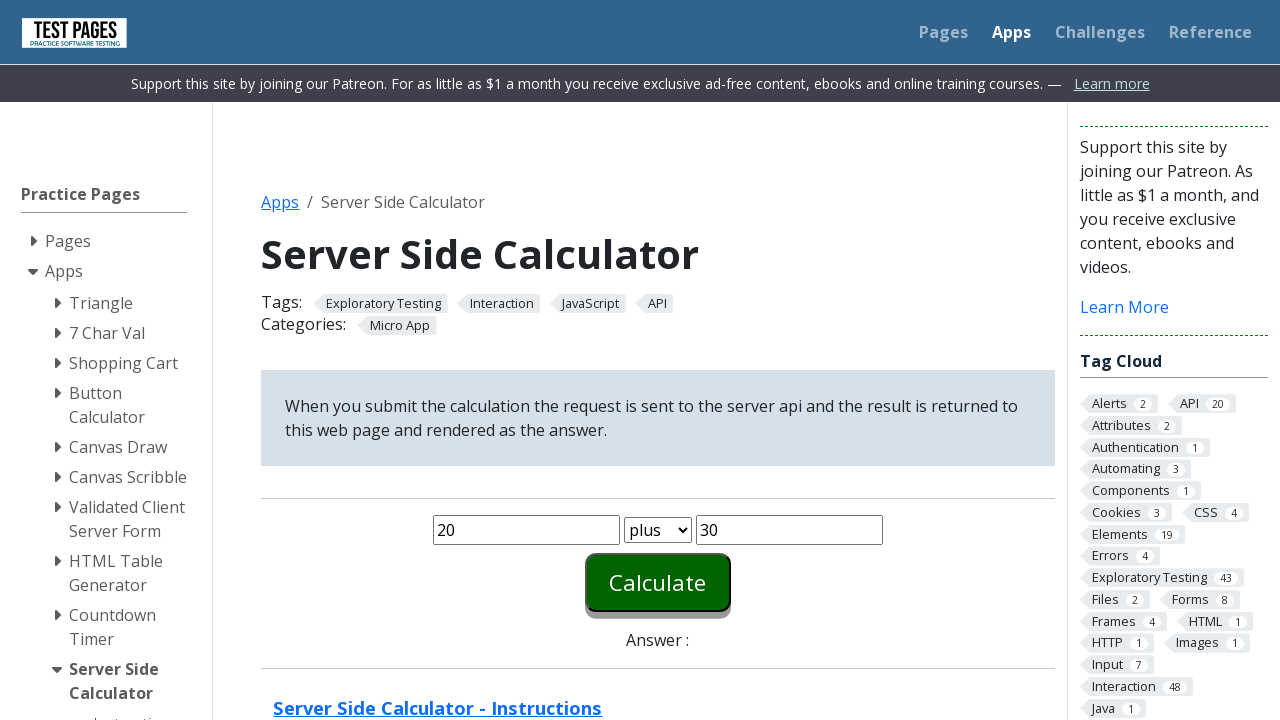

Answer element appeared on the page
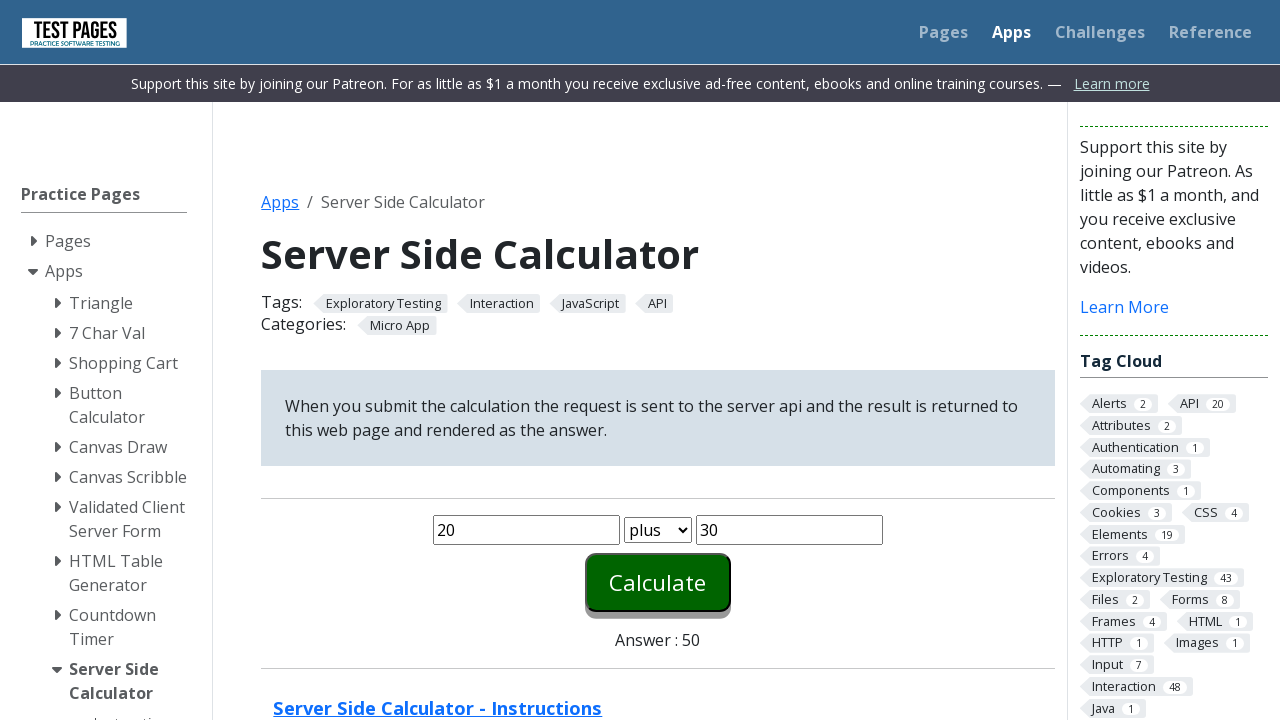

Retrieved and displayed calculation result: 50
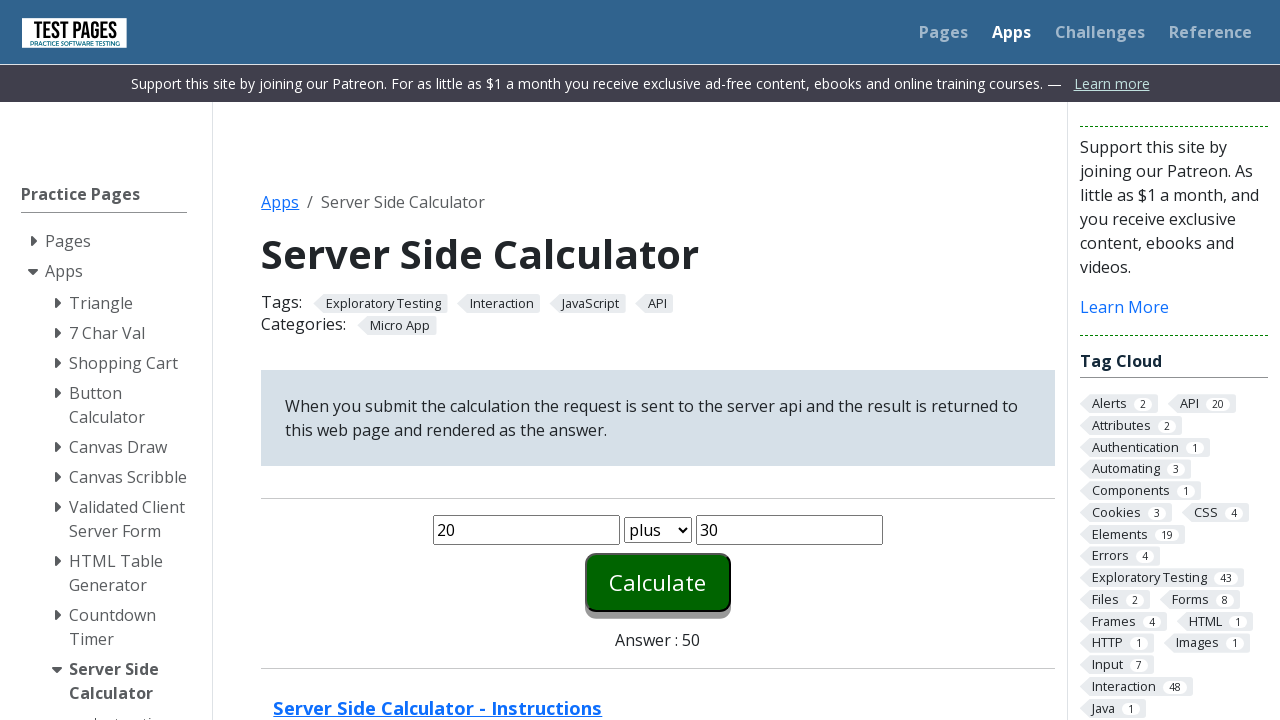

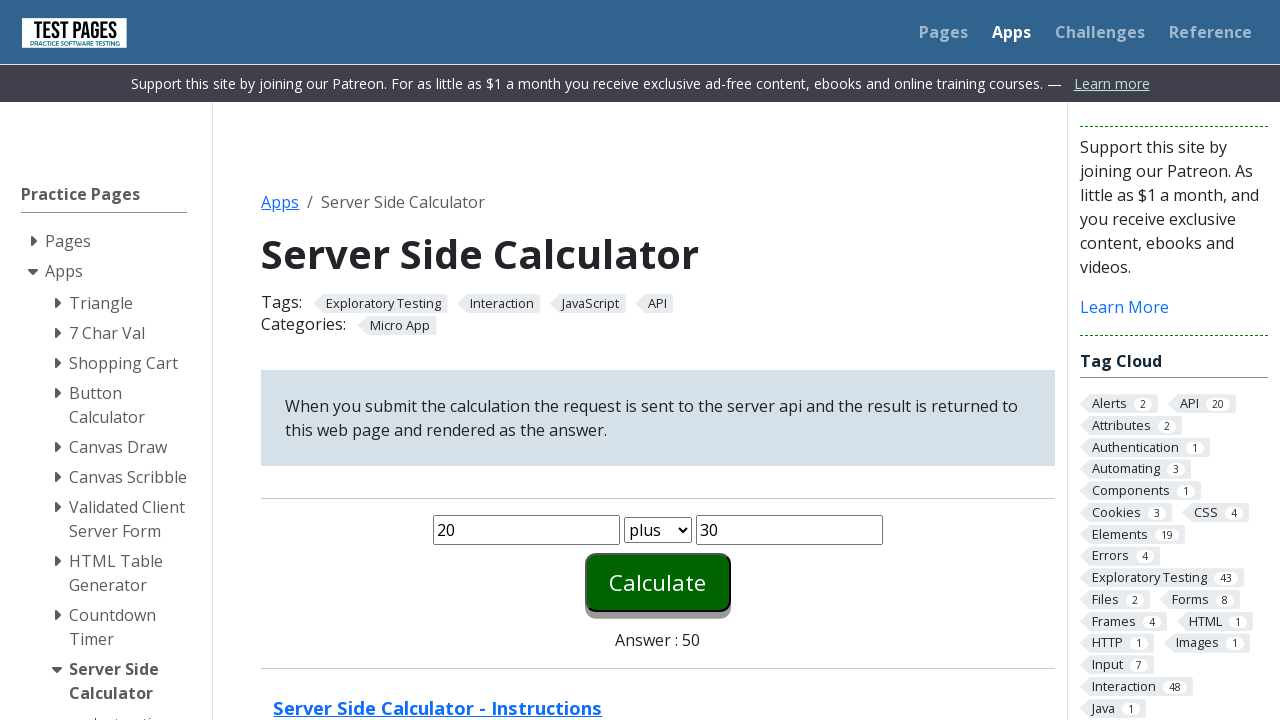